Tests password confirmation validation by entering mismatched passwords

Starting URL: https://alada.vn/tai-khoan/dang-ky.html

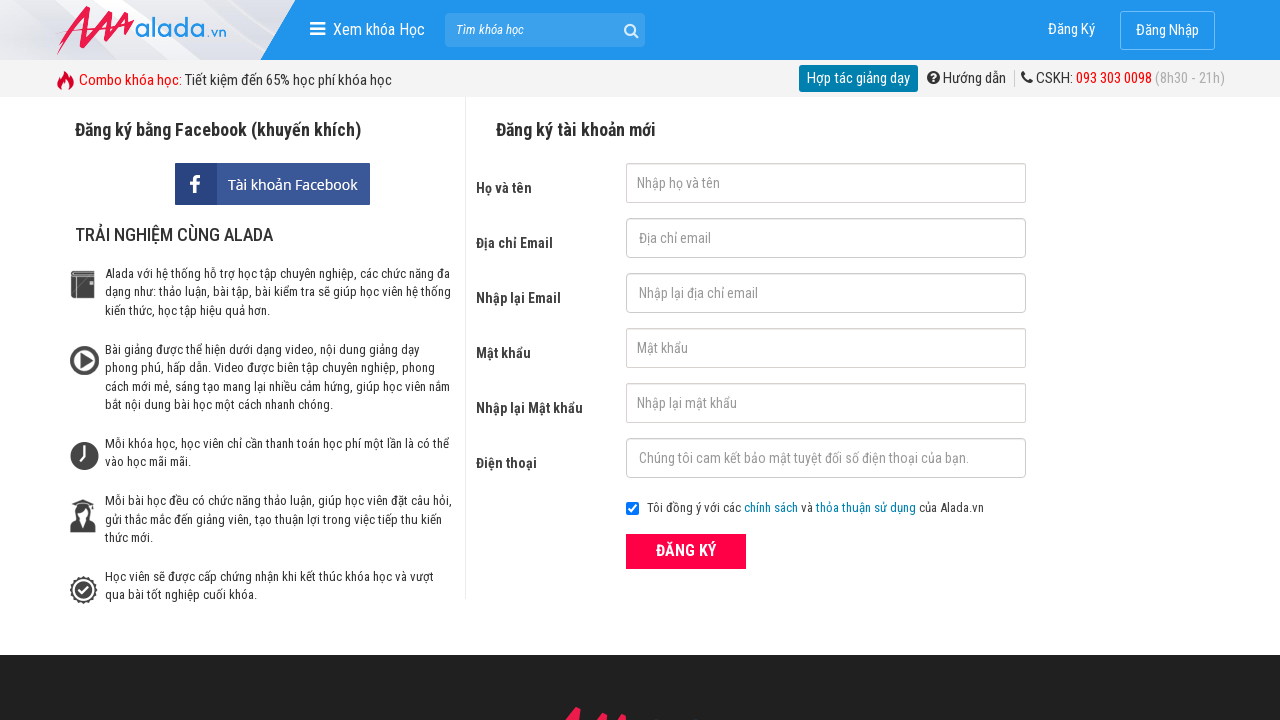

Filled first name field with 'lan anh' on #txtFirstname
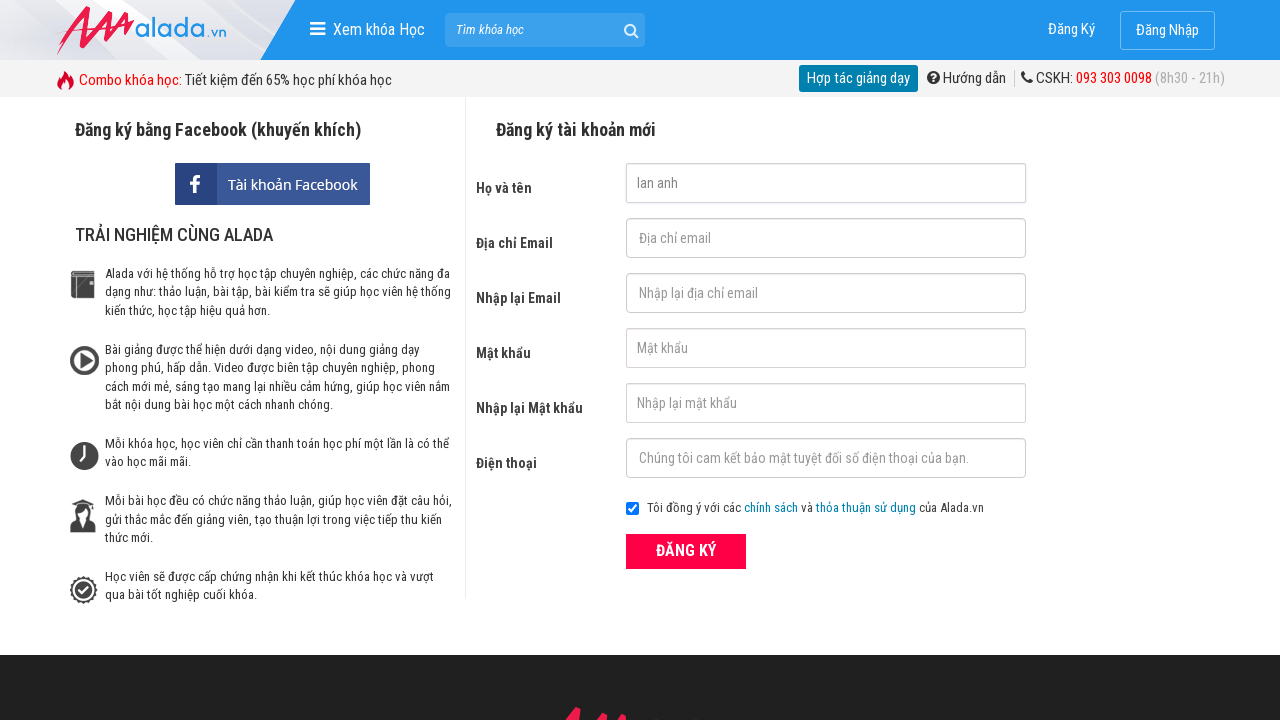

Filled email field with 'lananh@gmail.com' on #txtEmail
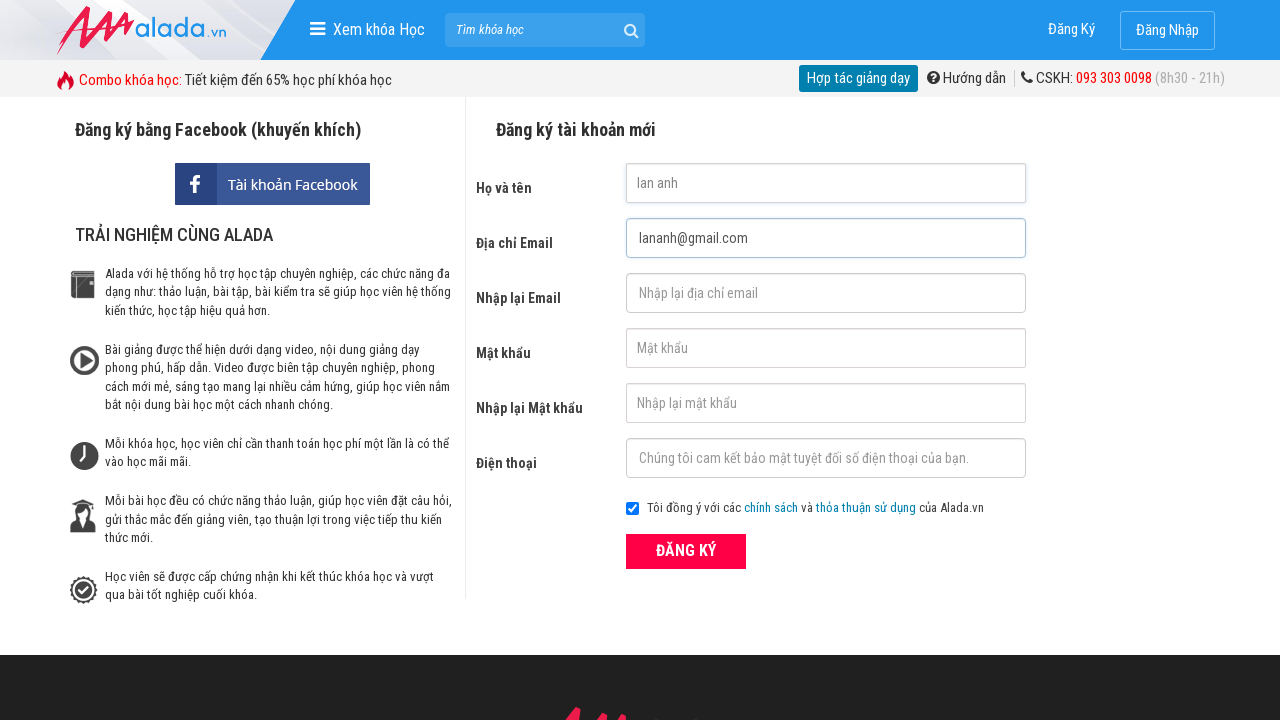

Filled confirm email field with 'lananh@gmail.com' on #txtCEmail
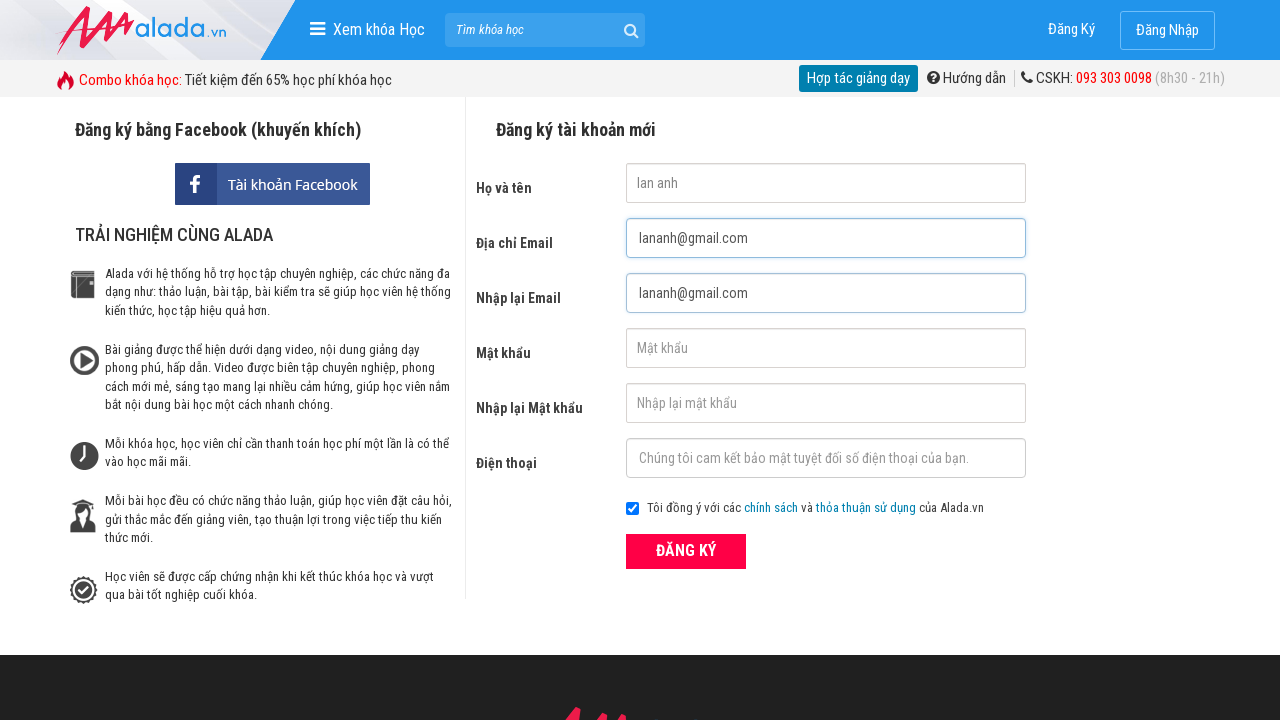

Filled password field with '12345678' on #txtPassword
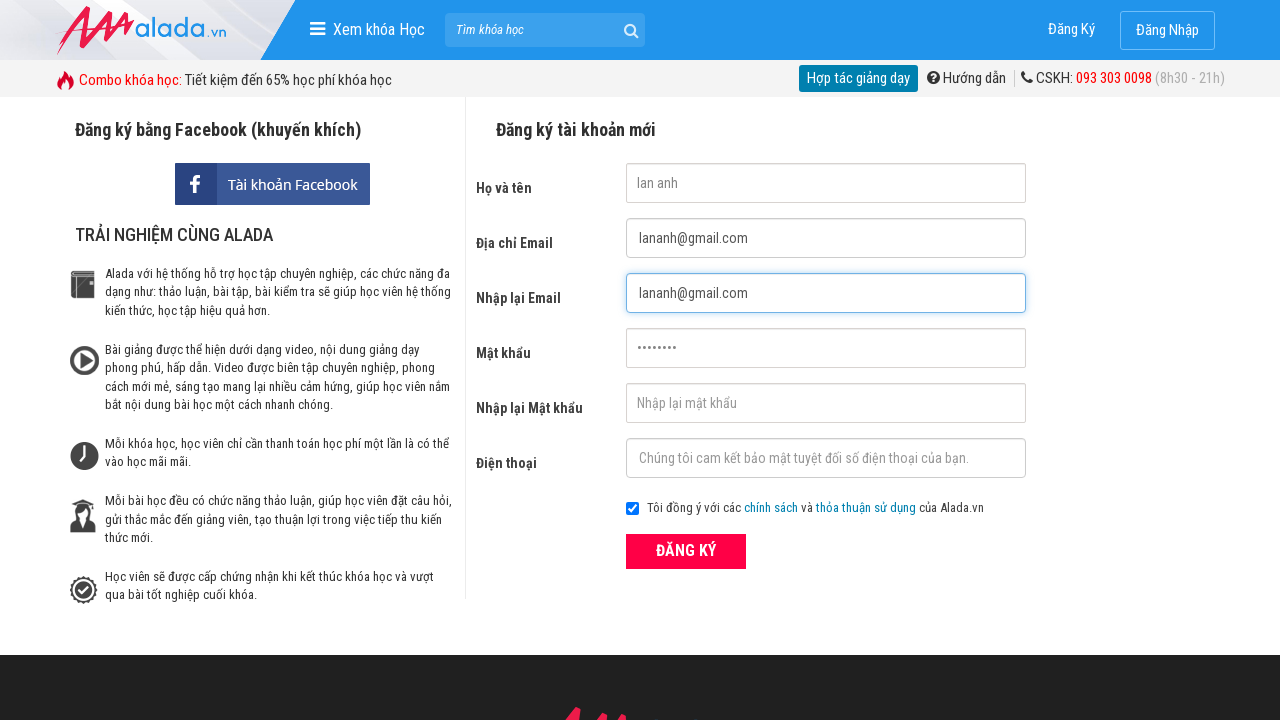

Filled confirm password field with mismatched password '123456' on #txtCPassword
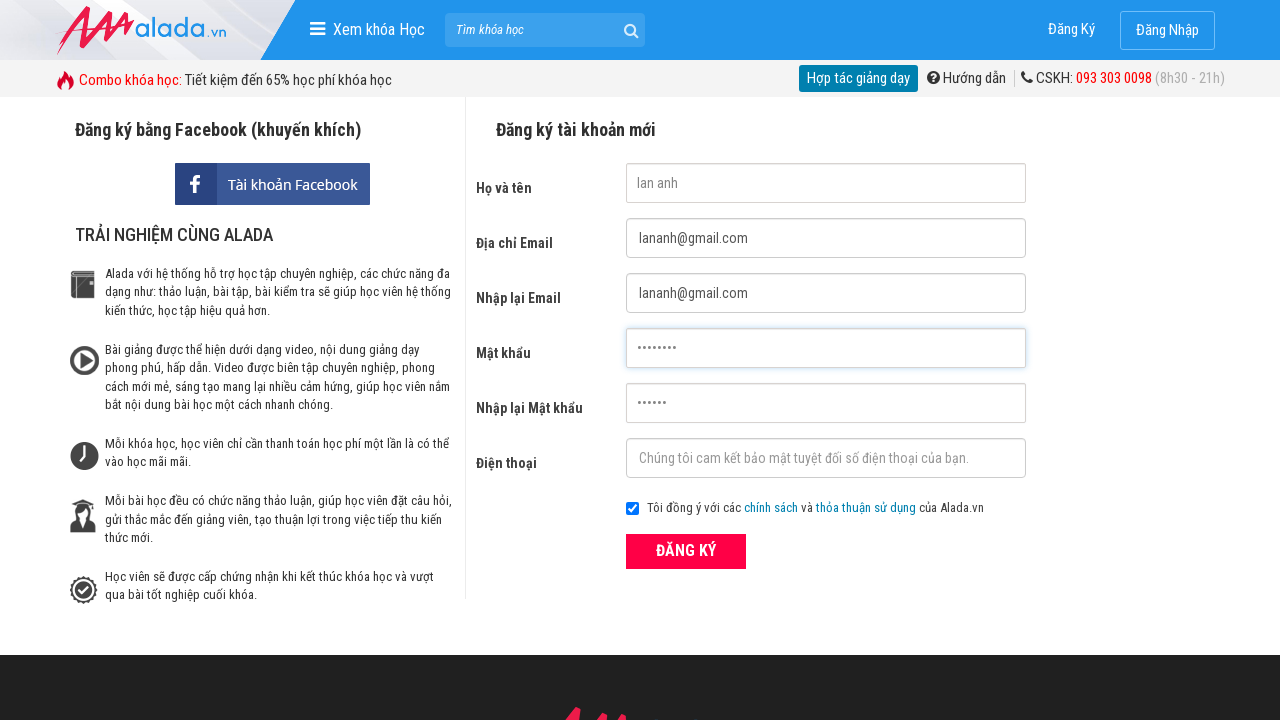

Filled phone field with '0912989898' on #txtPhone
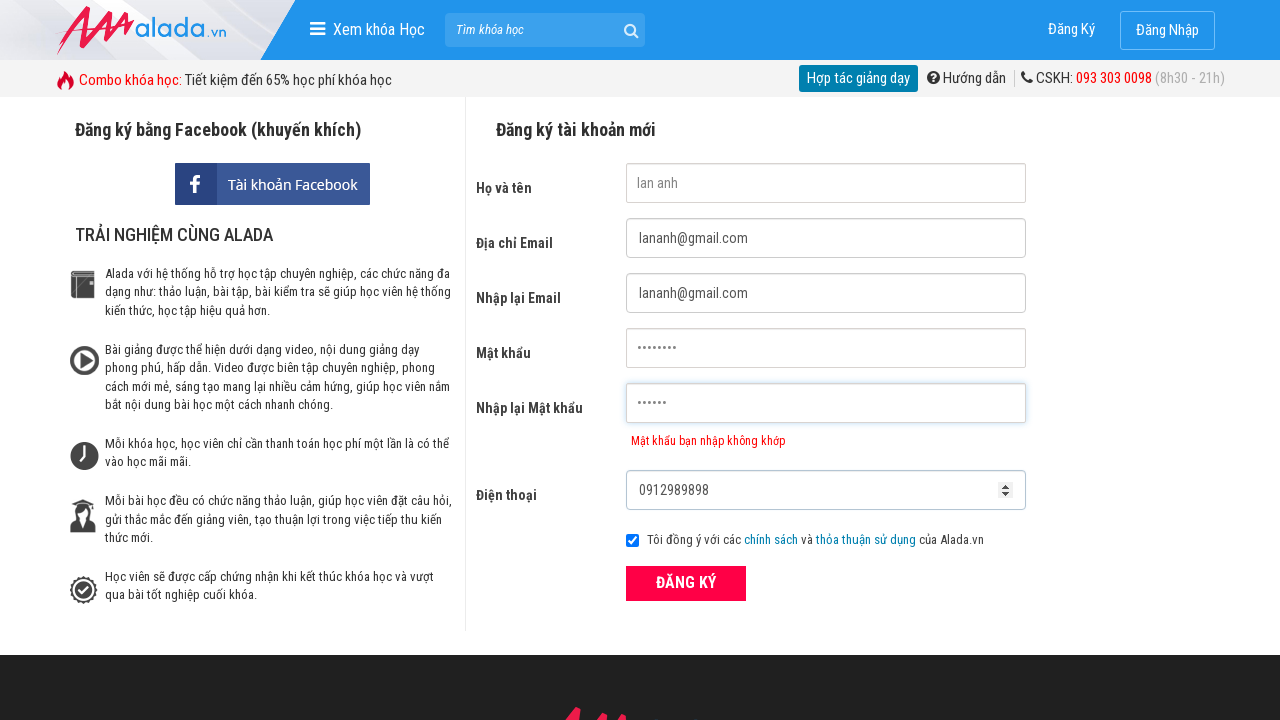

Clicked submit button to register at (686, 583) on button[type='submit']
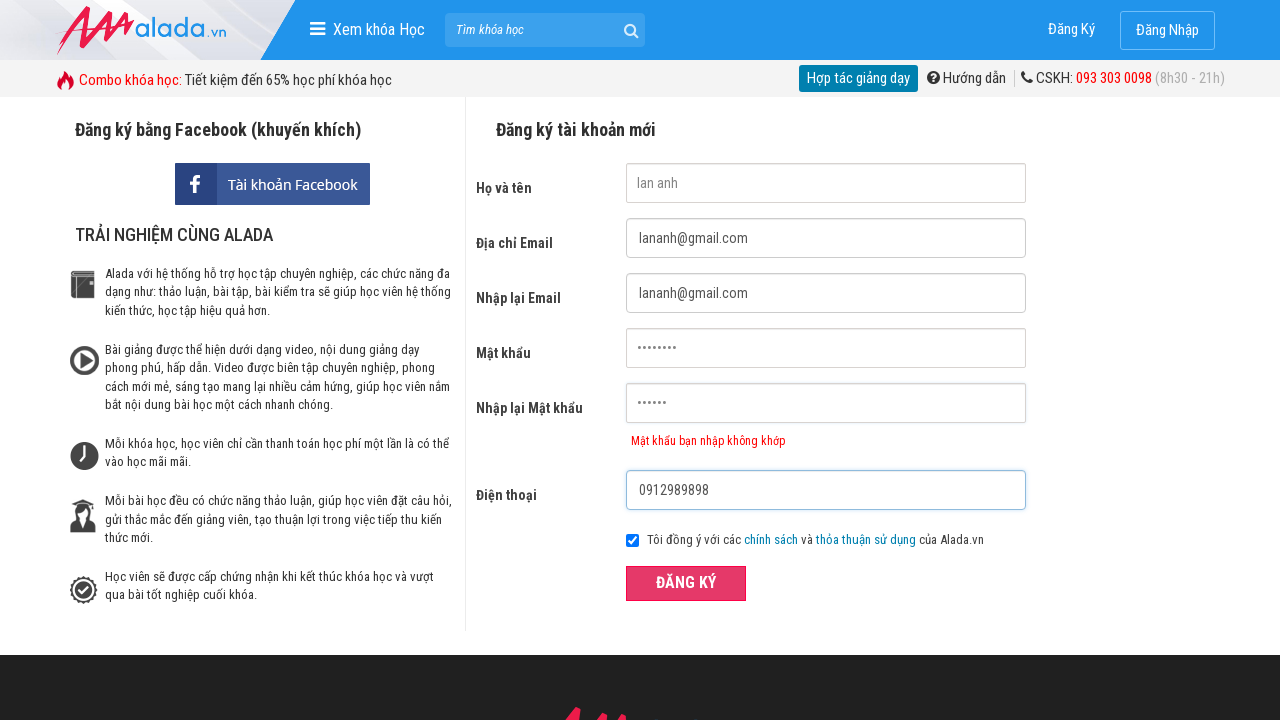

Password confirmation error message appeared
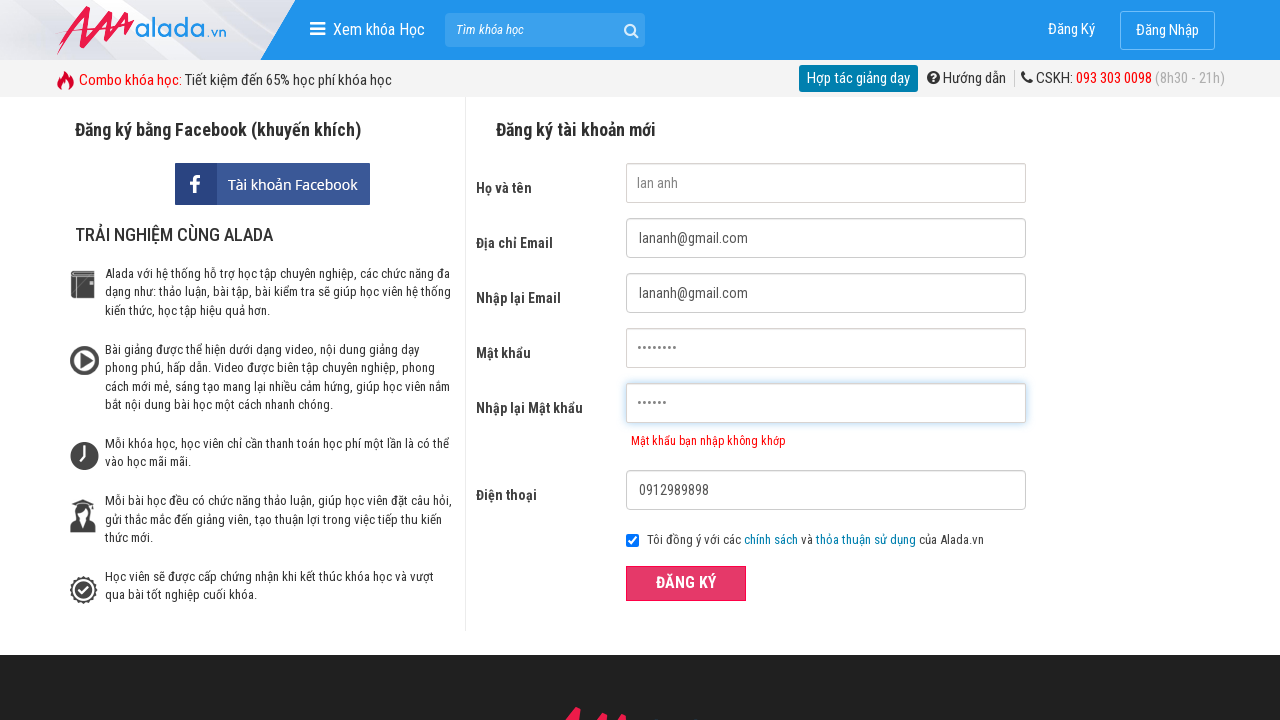

Verified error message: 'Mật khẩu bạn nhập không khớp'
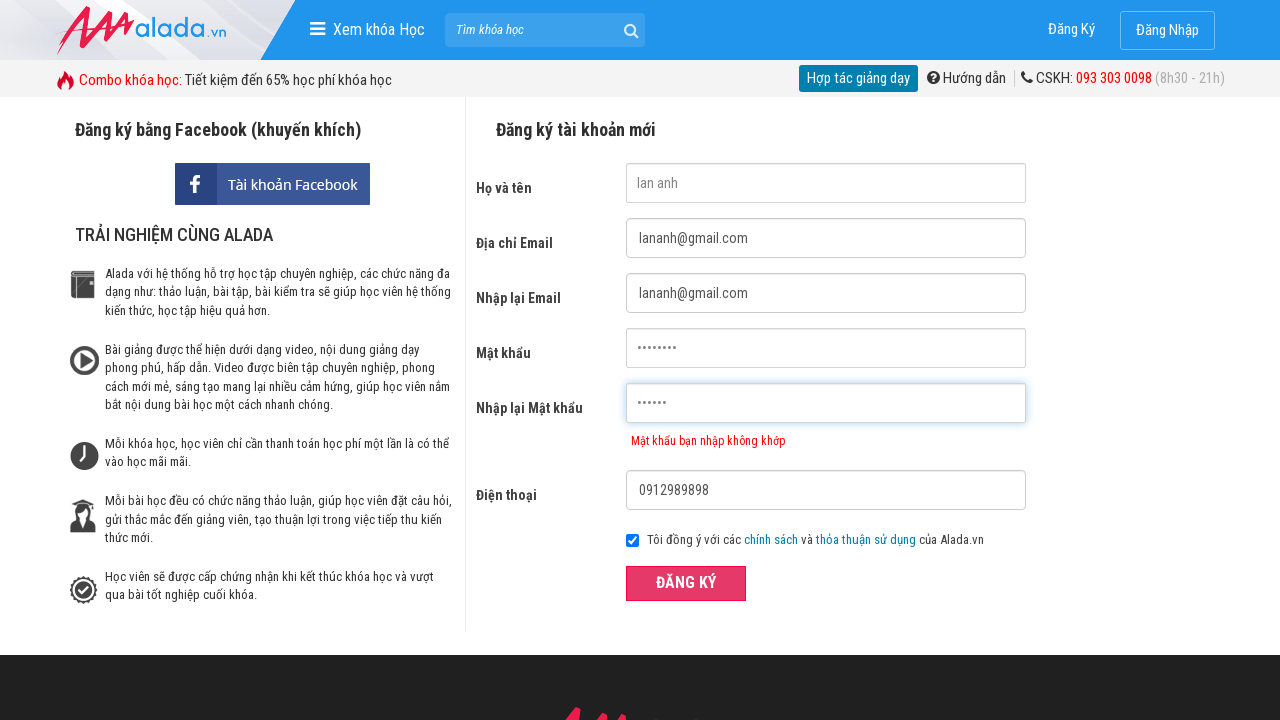

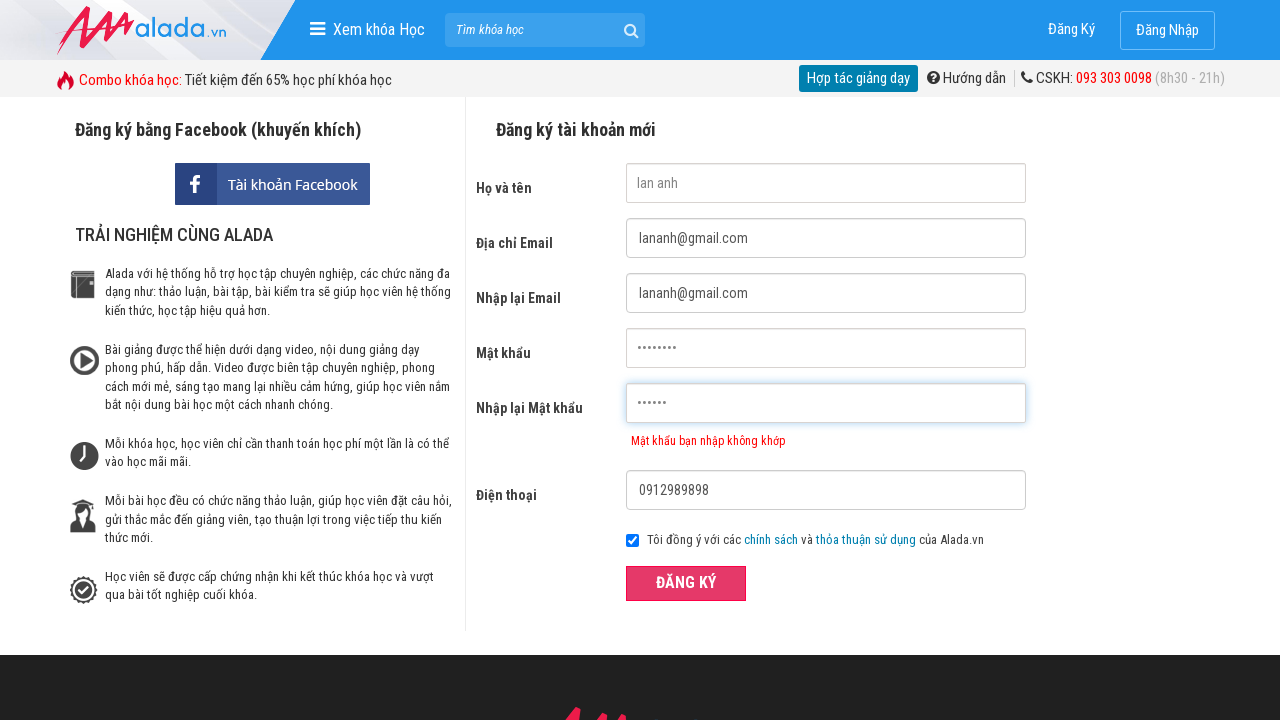